Tests dropdown functionality by opening a passenger selection dropdown, incrementing the adult count 4 times using a loop, and then closing the dropdown.

Starting URL: https://rahulshettyacademy.com/dropdownsPractise/

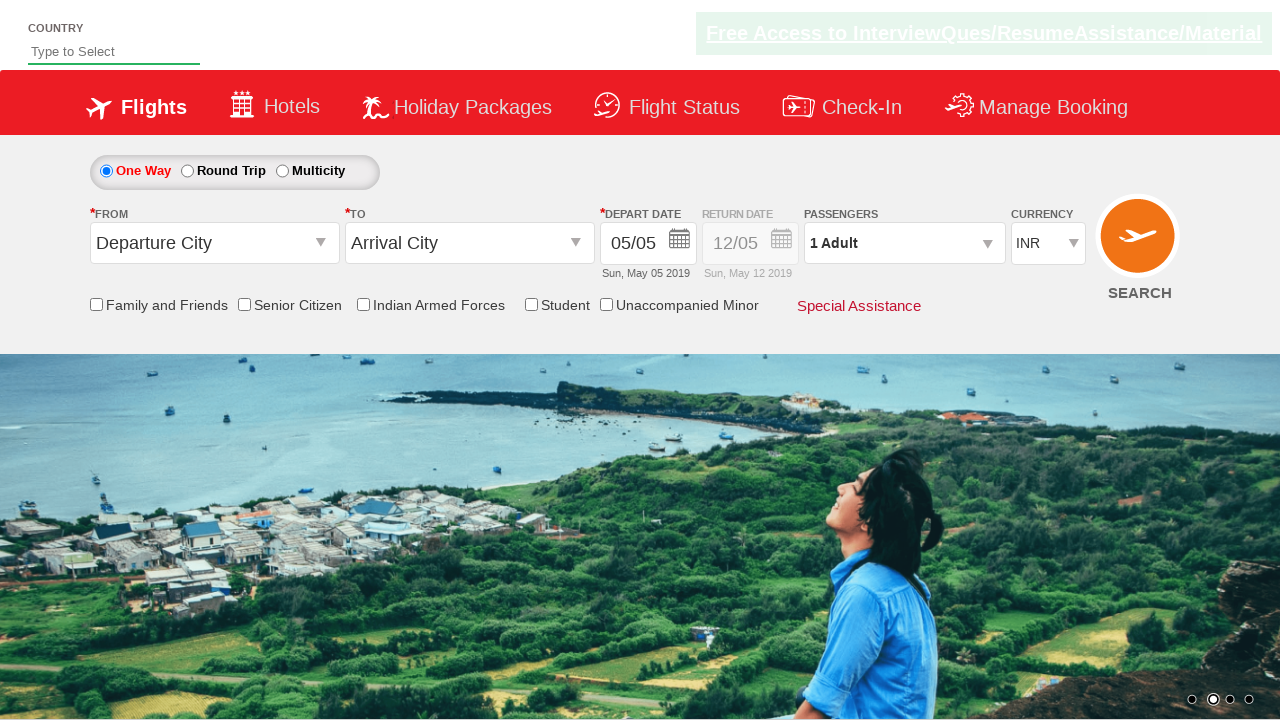

Clicked to open passenger selection dropdown at (904, 243) on #divpaxinfo
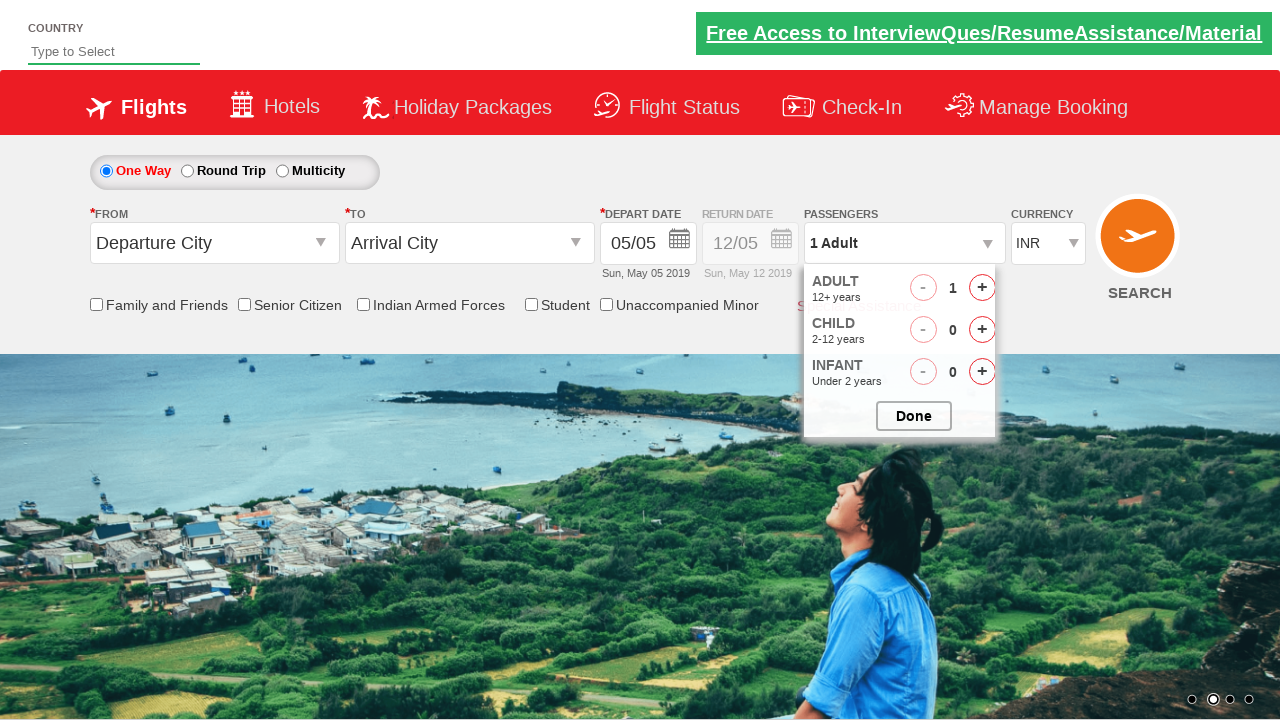

Waited for dropdown to be visible
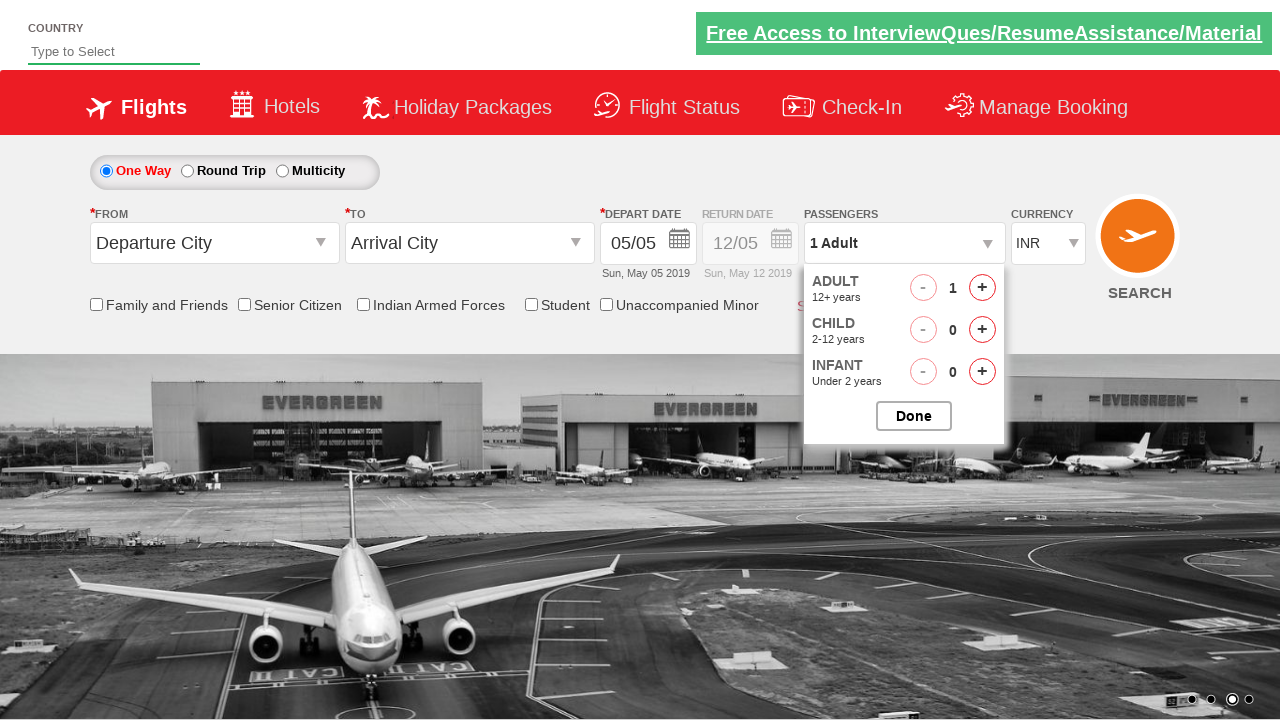

Incremented adult count (iteration 1 of 4) at (982, 288) on #hrefIncAdt
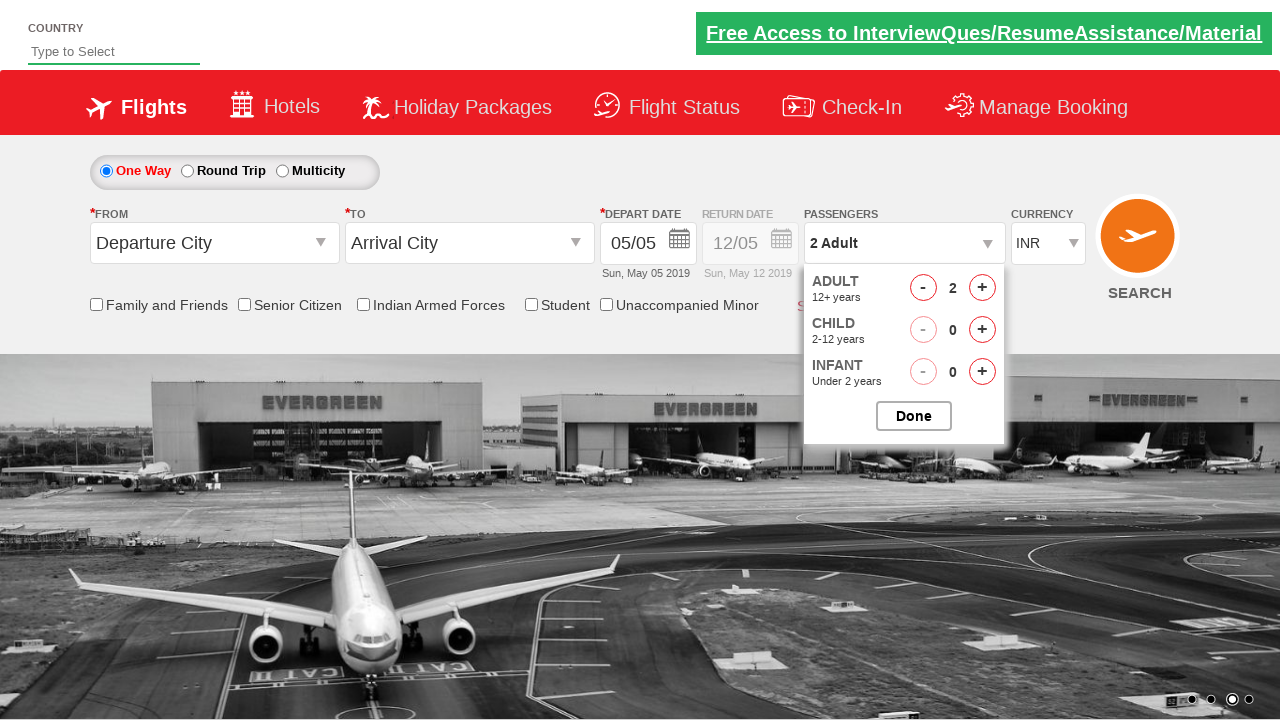

Incremented adult count (iteration 2 of 4) at (982, 288) on #hrefIncAdt
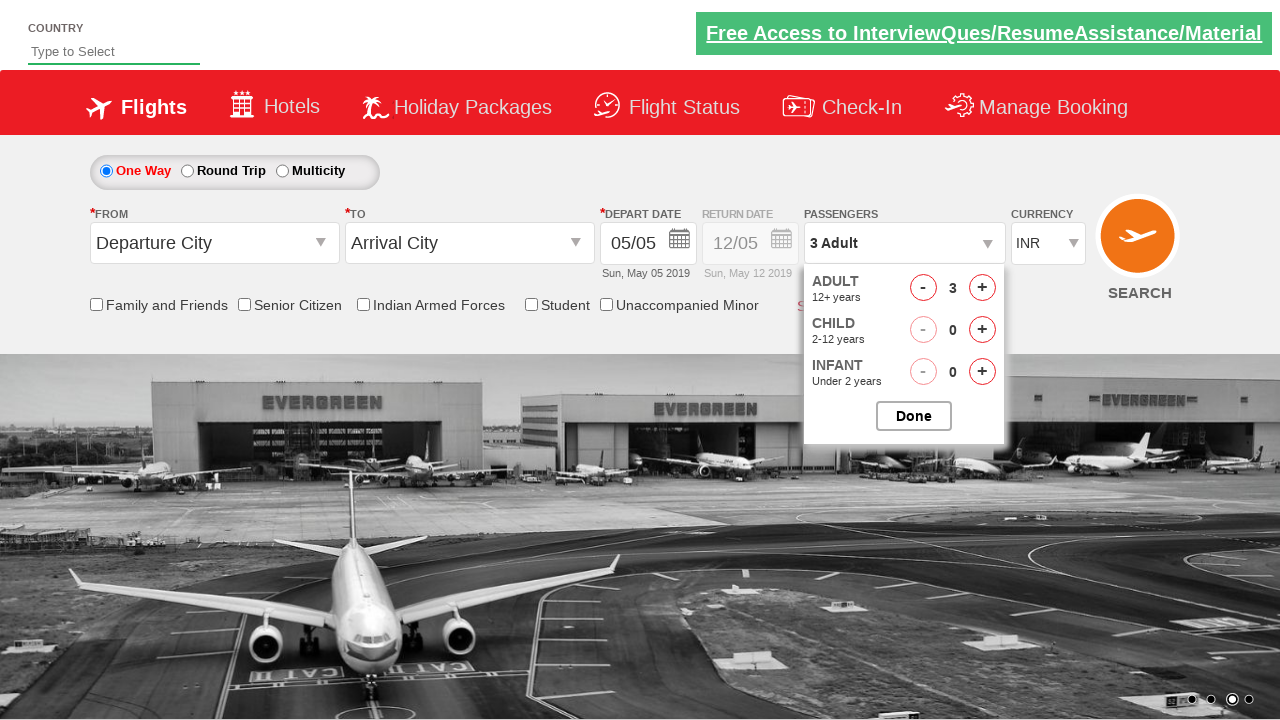

Incremented adult count (iteration 3 of 4) at (982, 288) on #hrefIncAdt
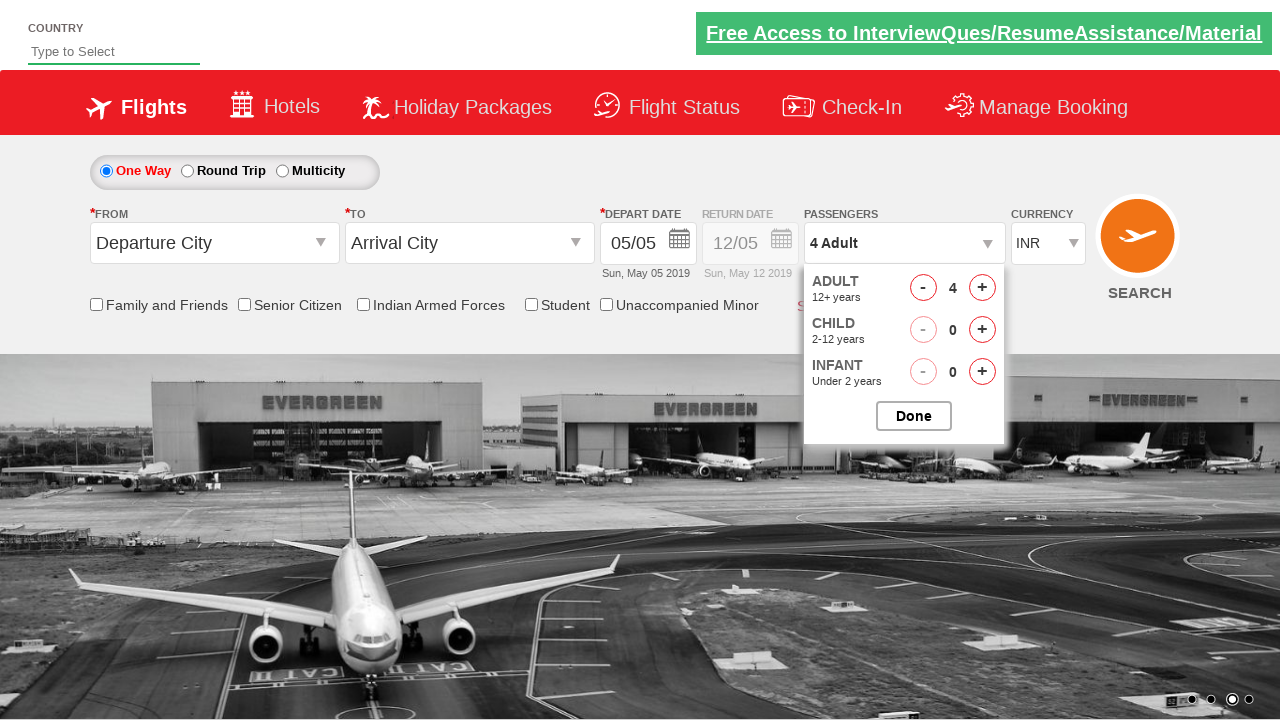

Incremented adult count (iteration 4 of 4) at (982, 288) on #hrefIncAdt
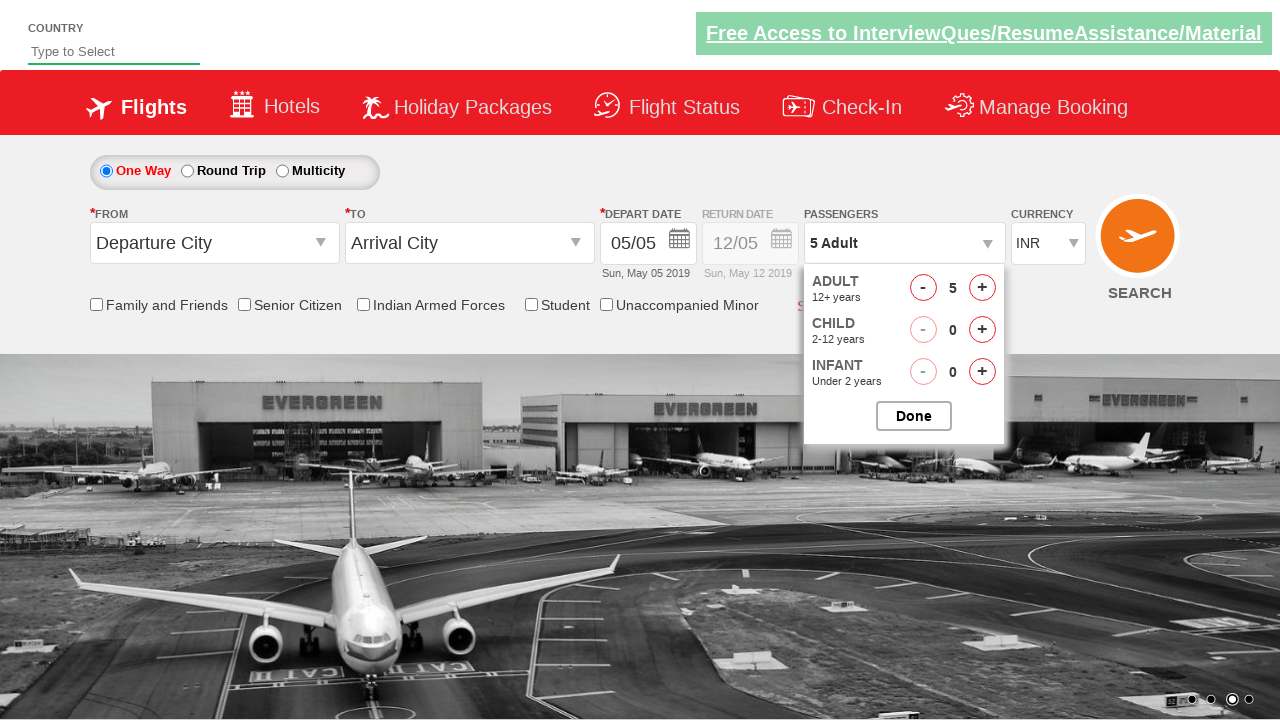

Closed passenger selection dropdown at (914, 416) on #btnclosepaxoption
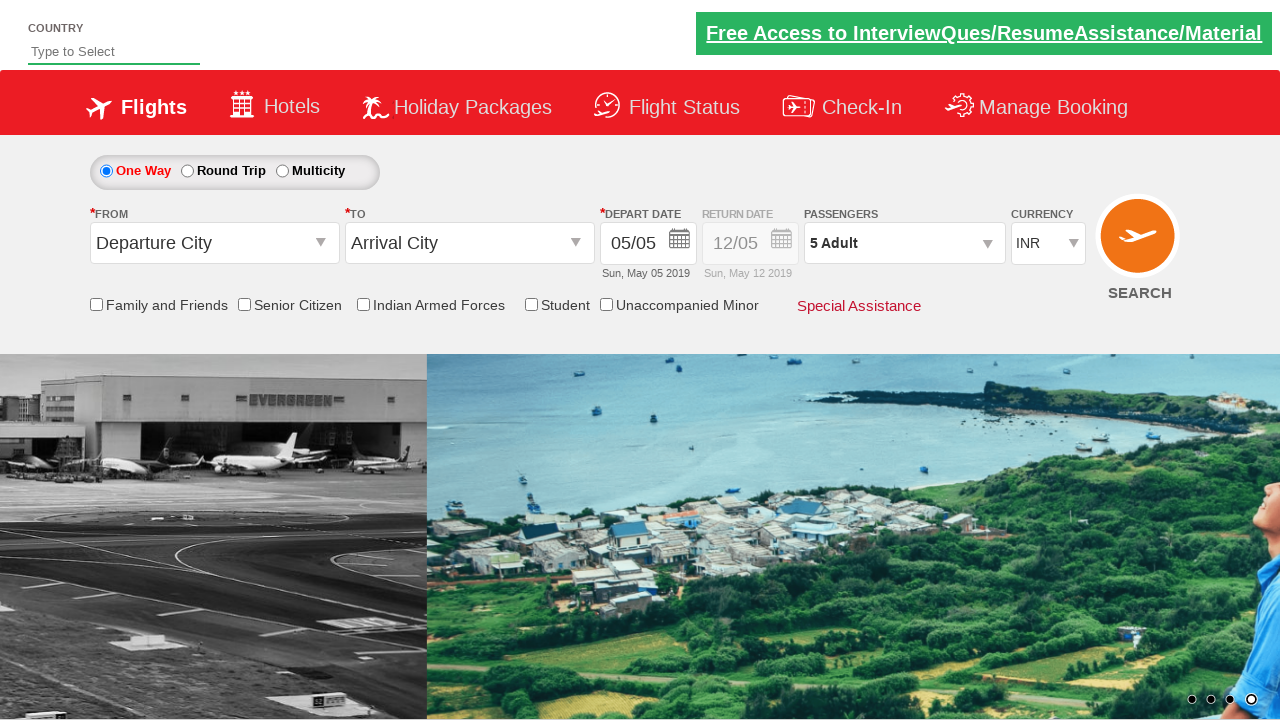

Verified dropdown is updated and visible
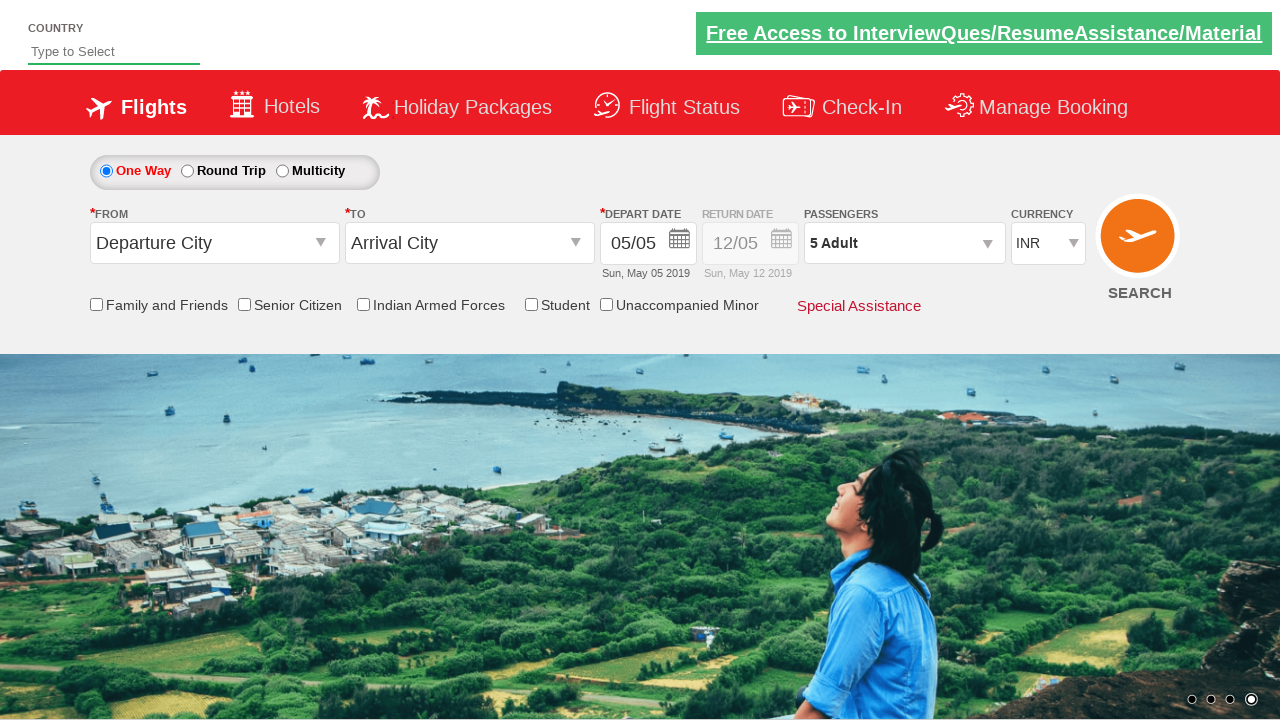

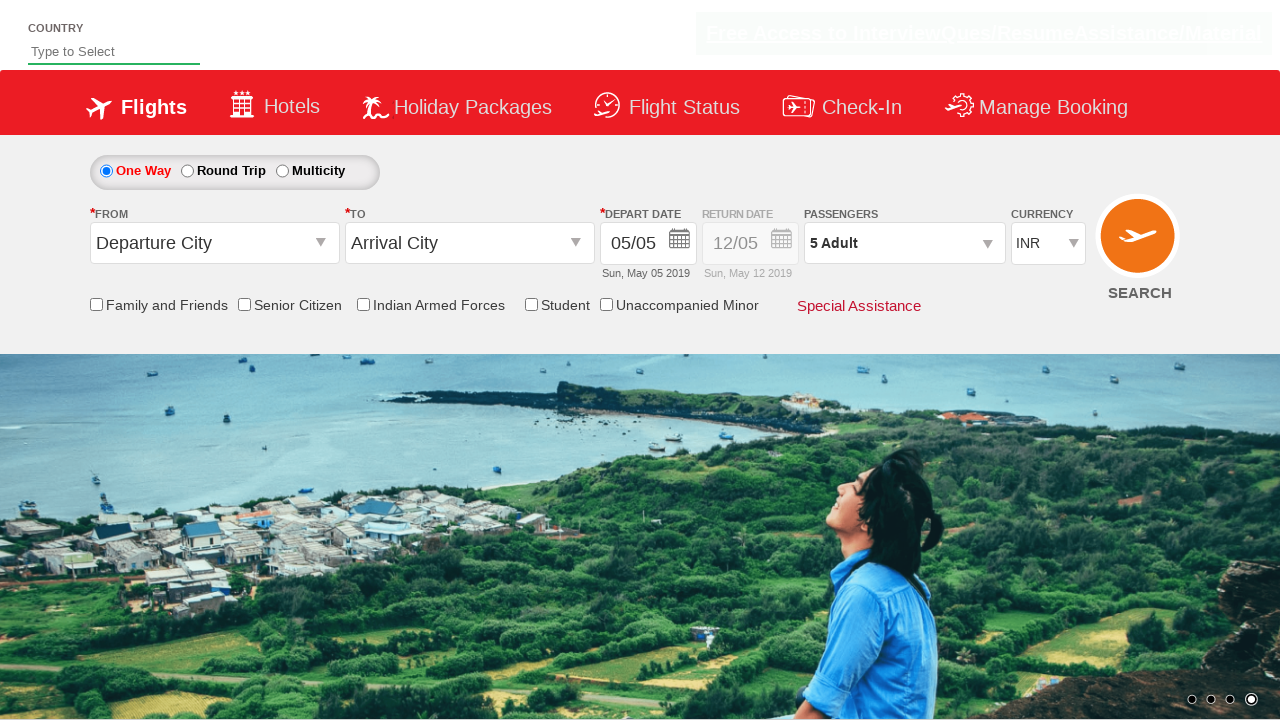